Tests AJAX functionality by clicking a button that triggers an asynchronous request and waiting for the dynamic content to appear on the page.

Starting URL: http://www.uitestingplayground.com/ajax

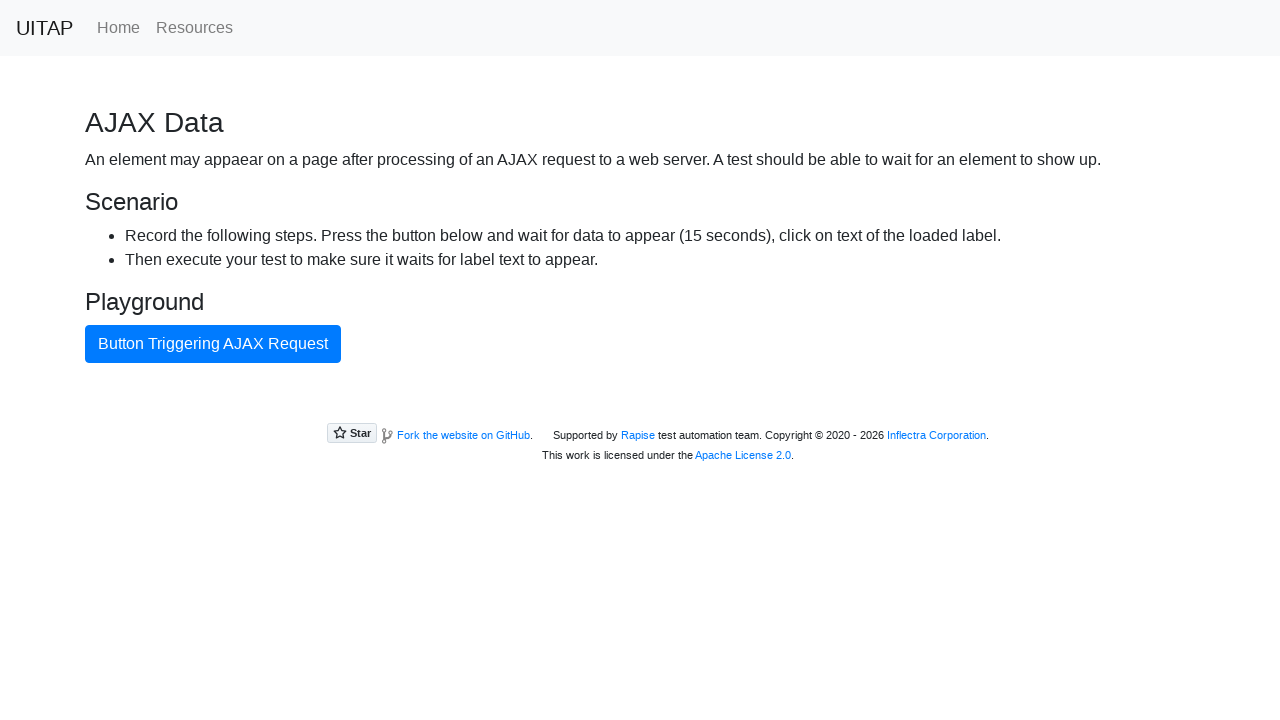

Clicked AJAX button to trigger asynchronous request at (213, 344) on #ajaxButton
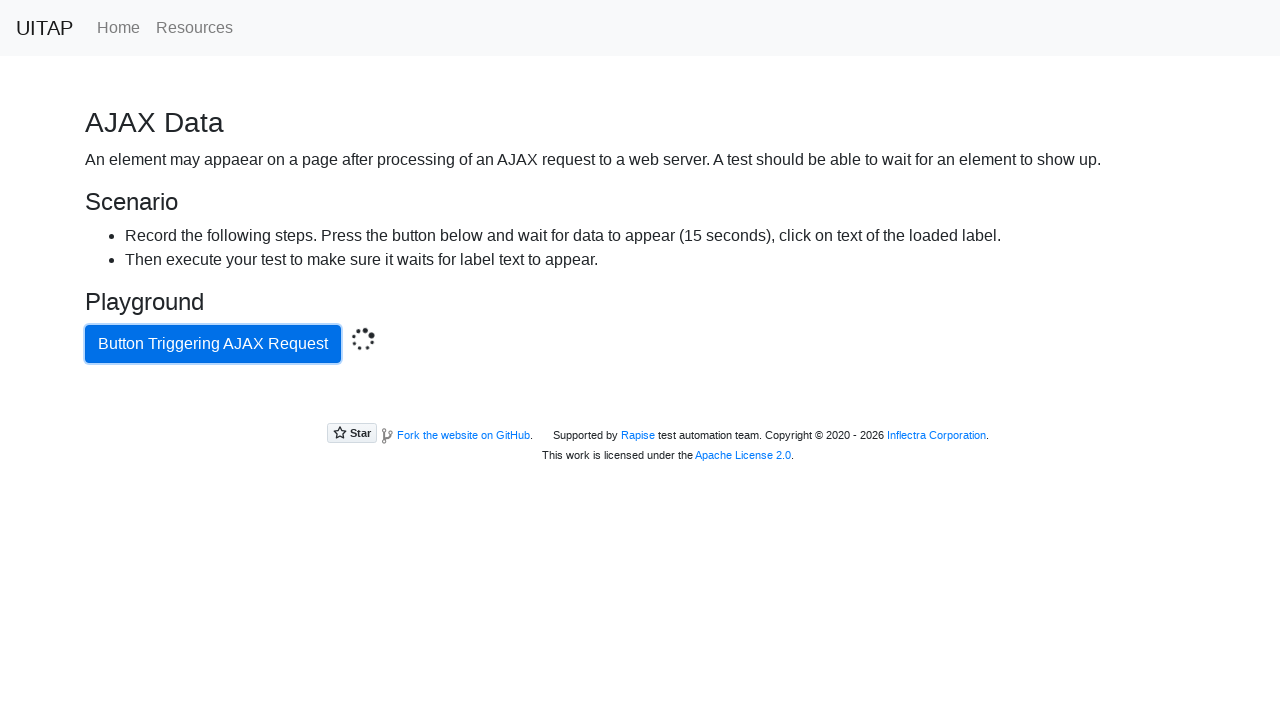

Waited for success message to appear after AJAX request completed
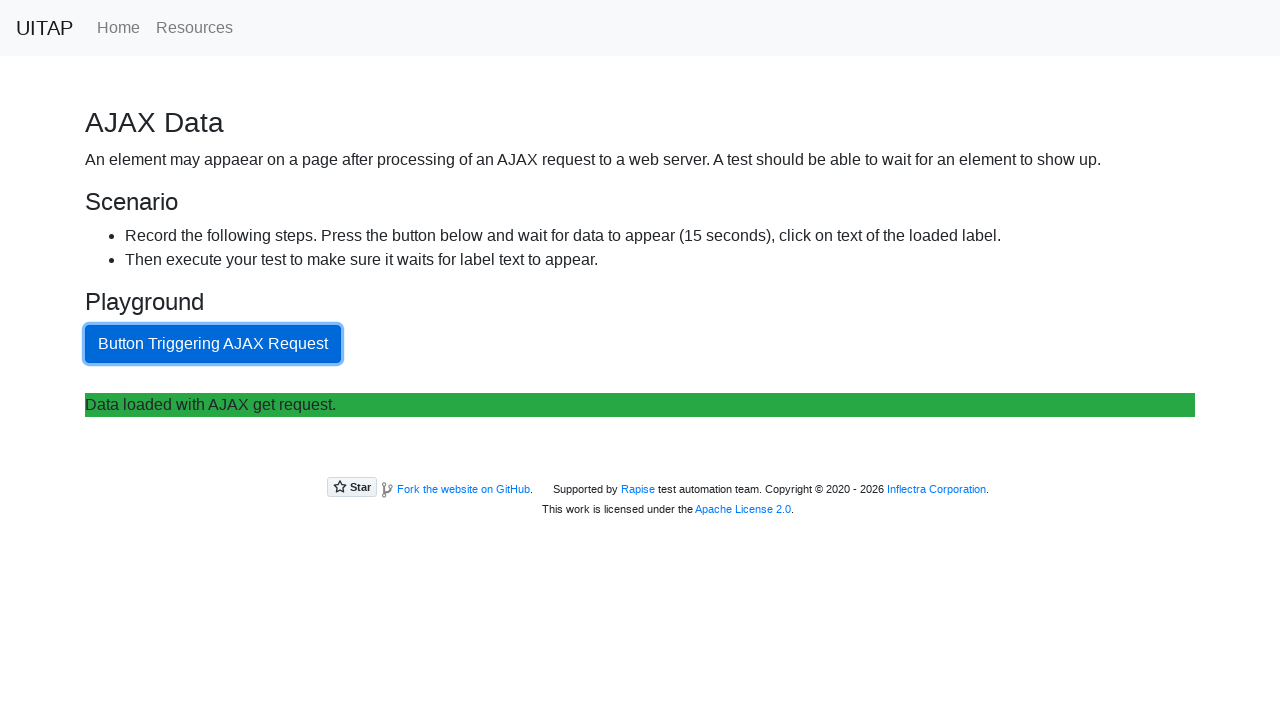

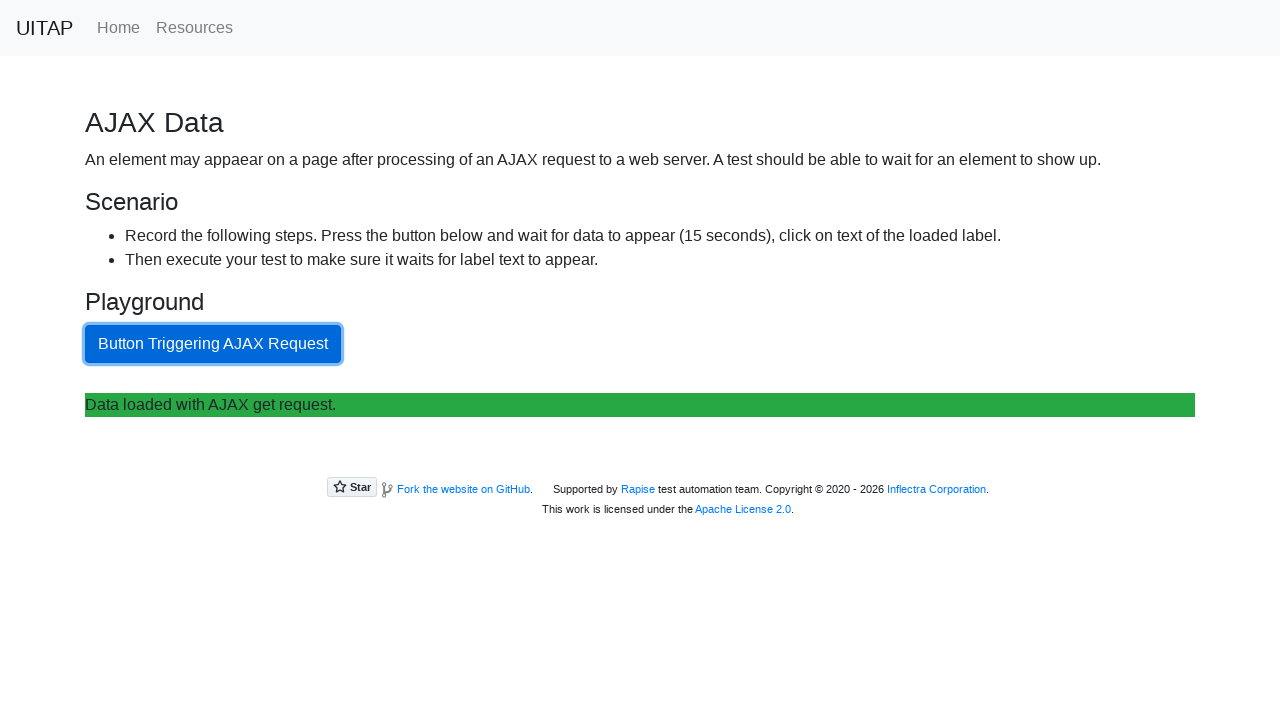